Navigates to YouTube and retrieves the page title

Starting URL: https://youtube.com

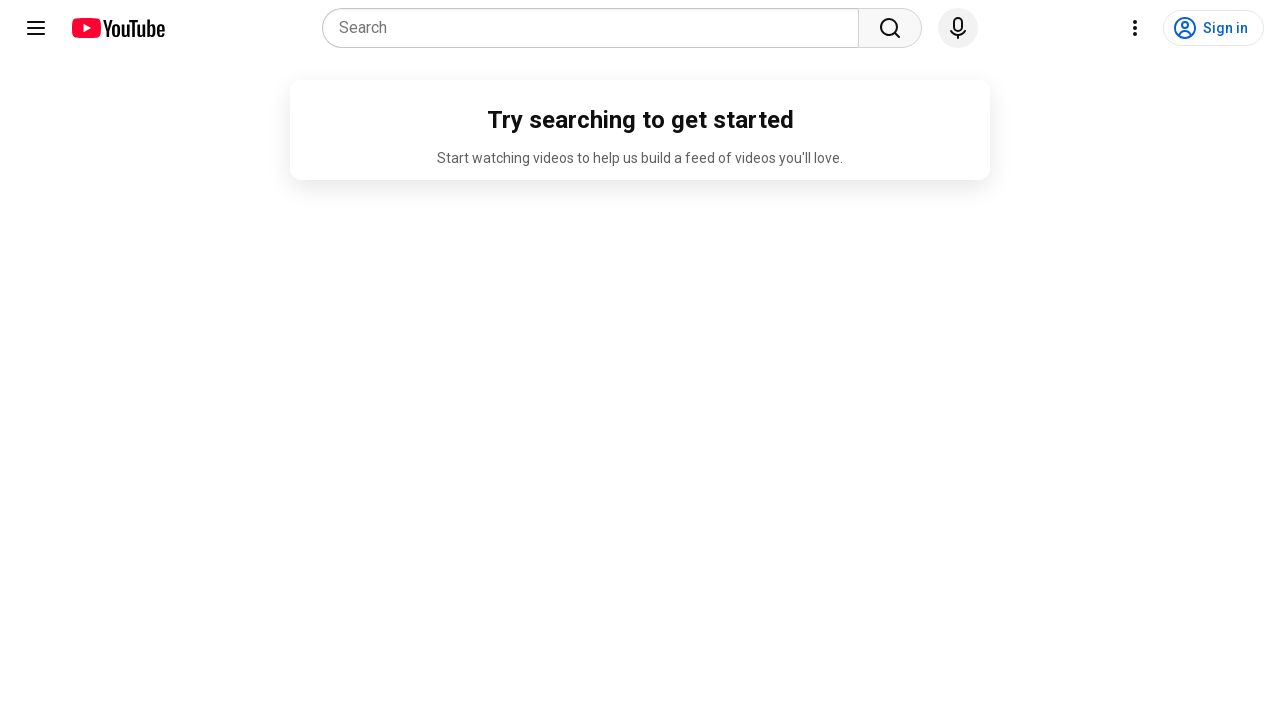

Navigated to YouTube homepage
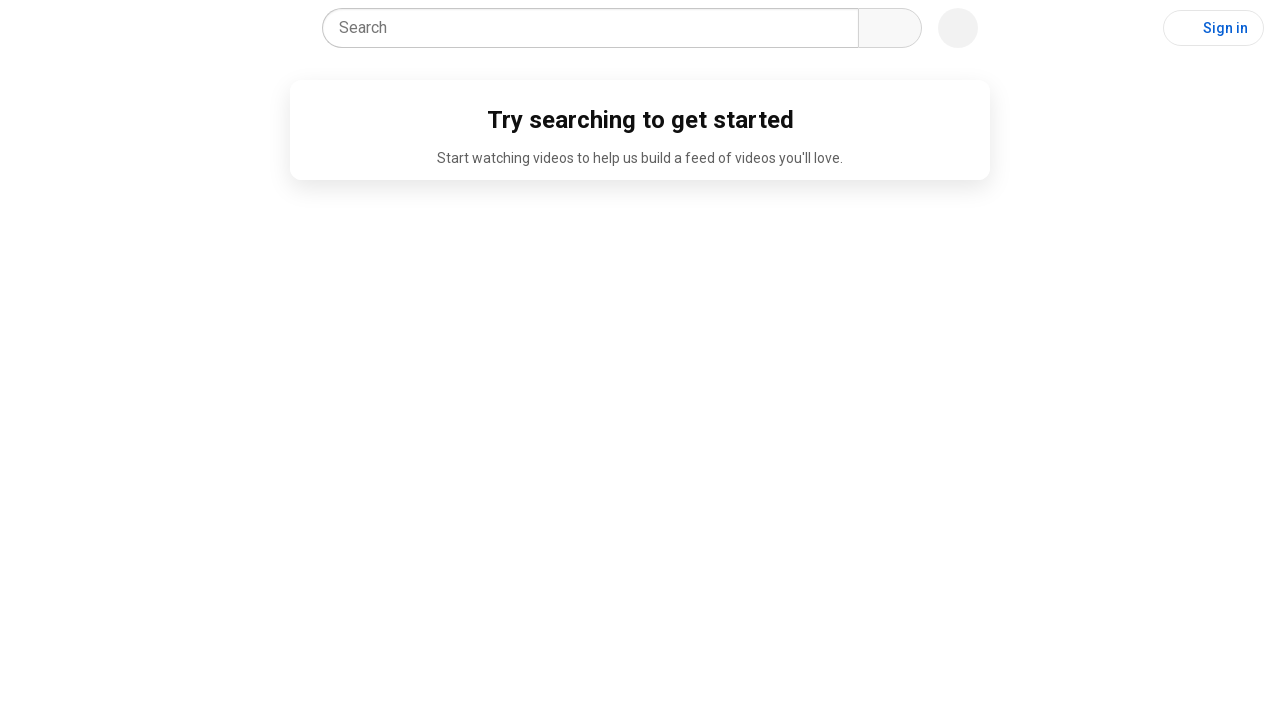

Retrieved page title
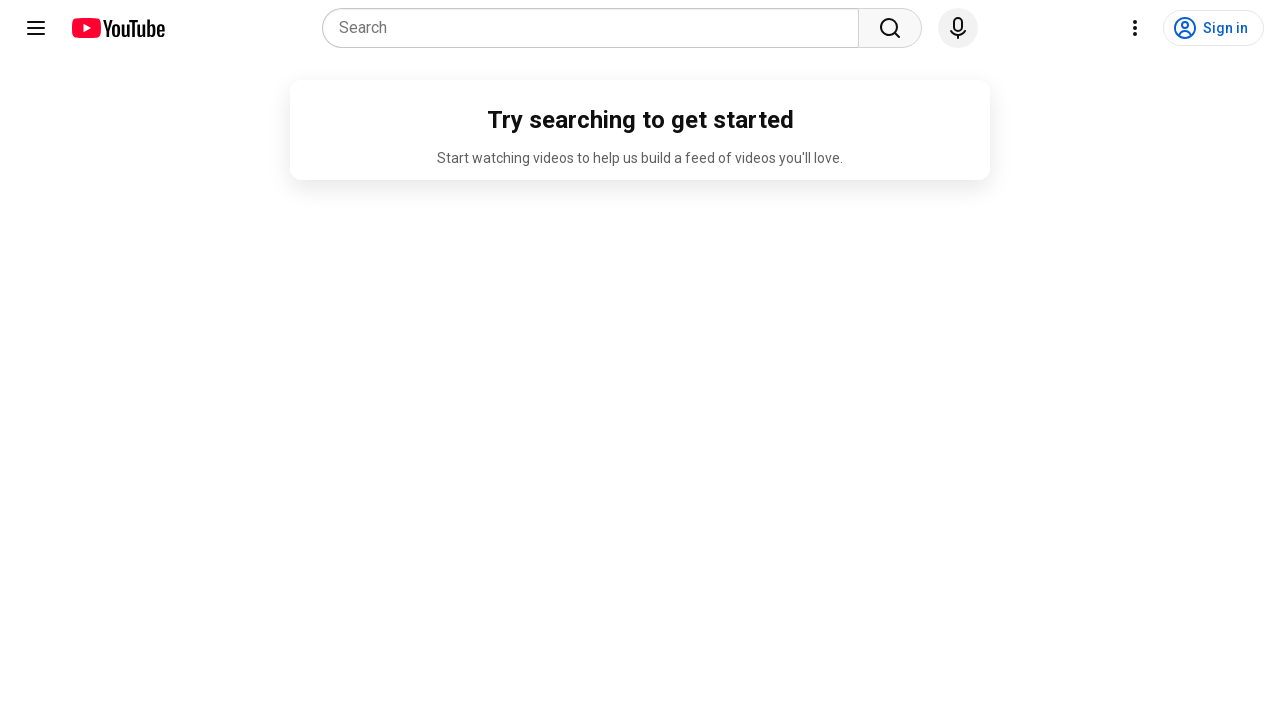

Printed page title: YouTube
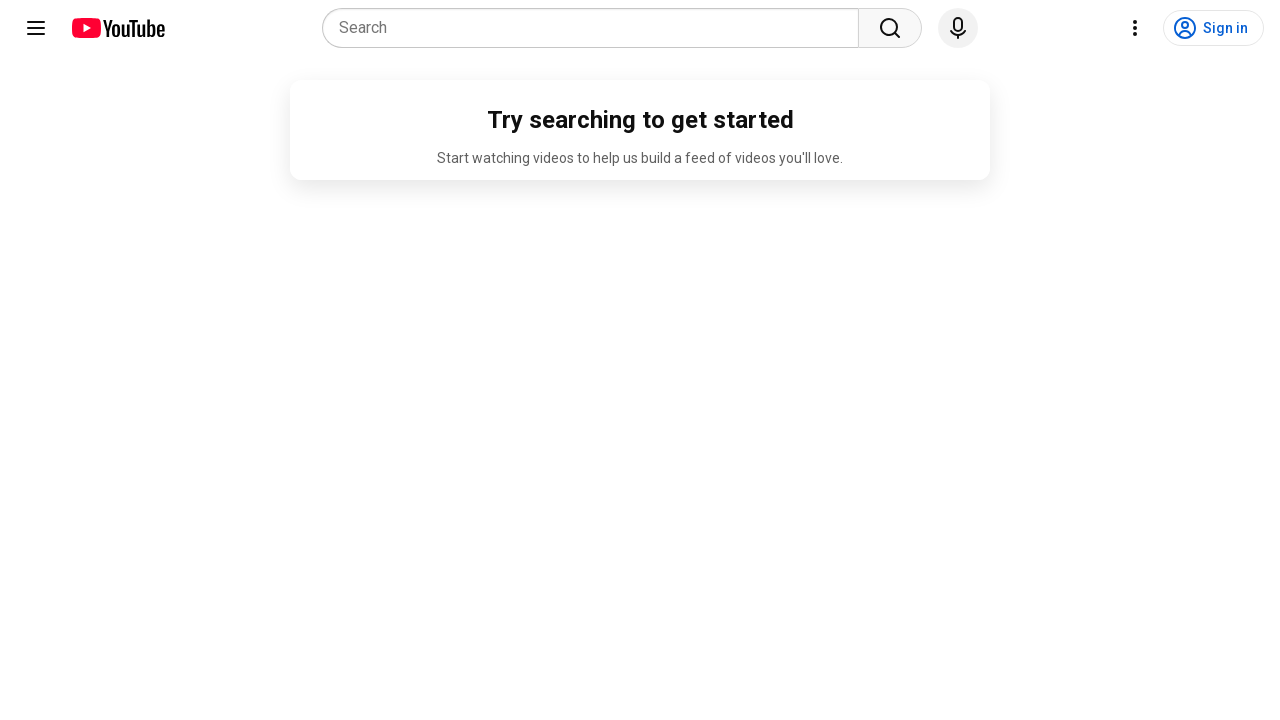

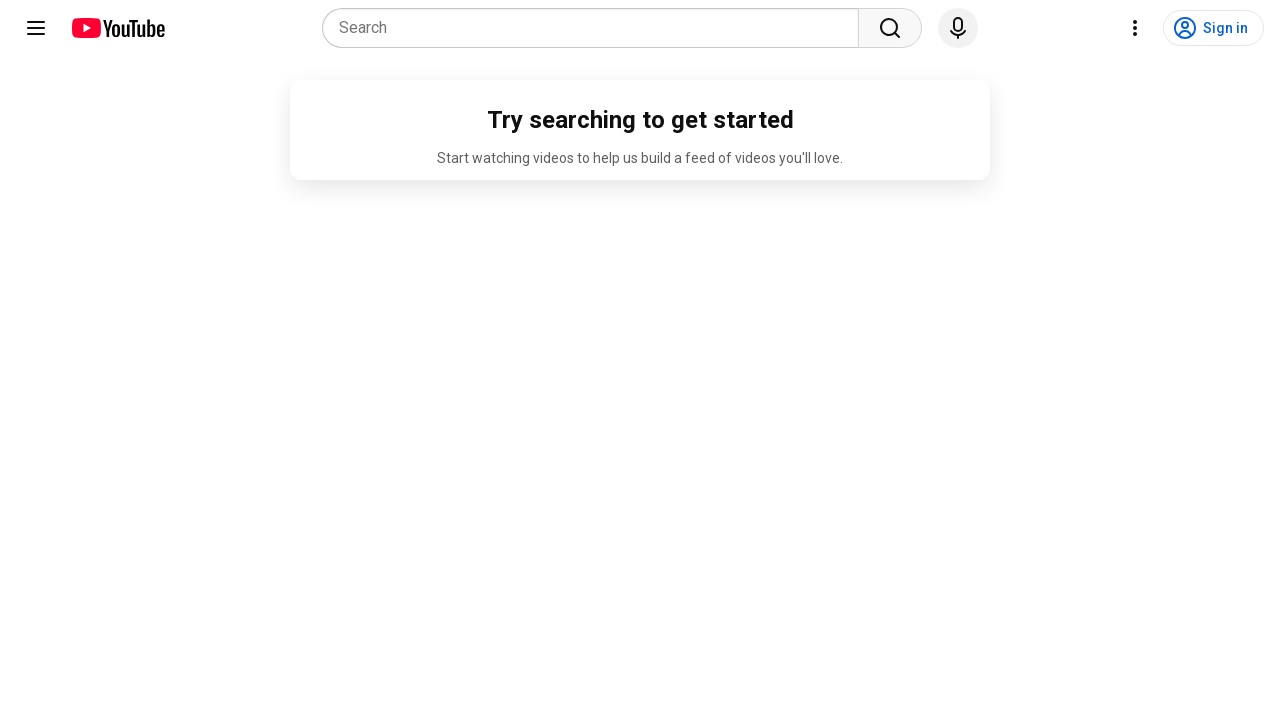